Tests USPS price calculator by hovering over the mail/ship menu, navigating to Calculate a Price page, selecting a country and shape, entering quantity, and calculating the total price.

Starting URL: https://www.usps.com

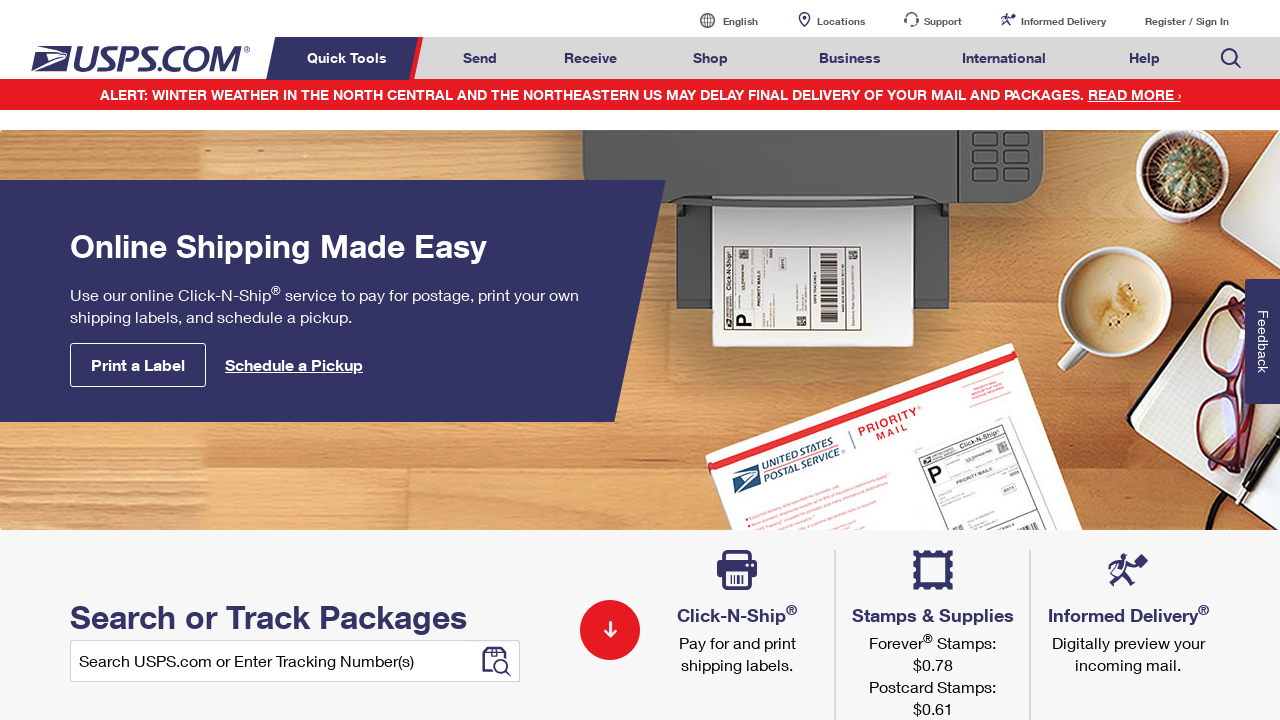

Hovered over Mail/Ship menu to reveal dropdown at (480, 58) on a#mail-ship-width
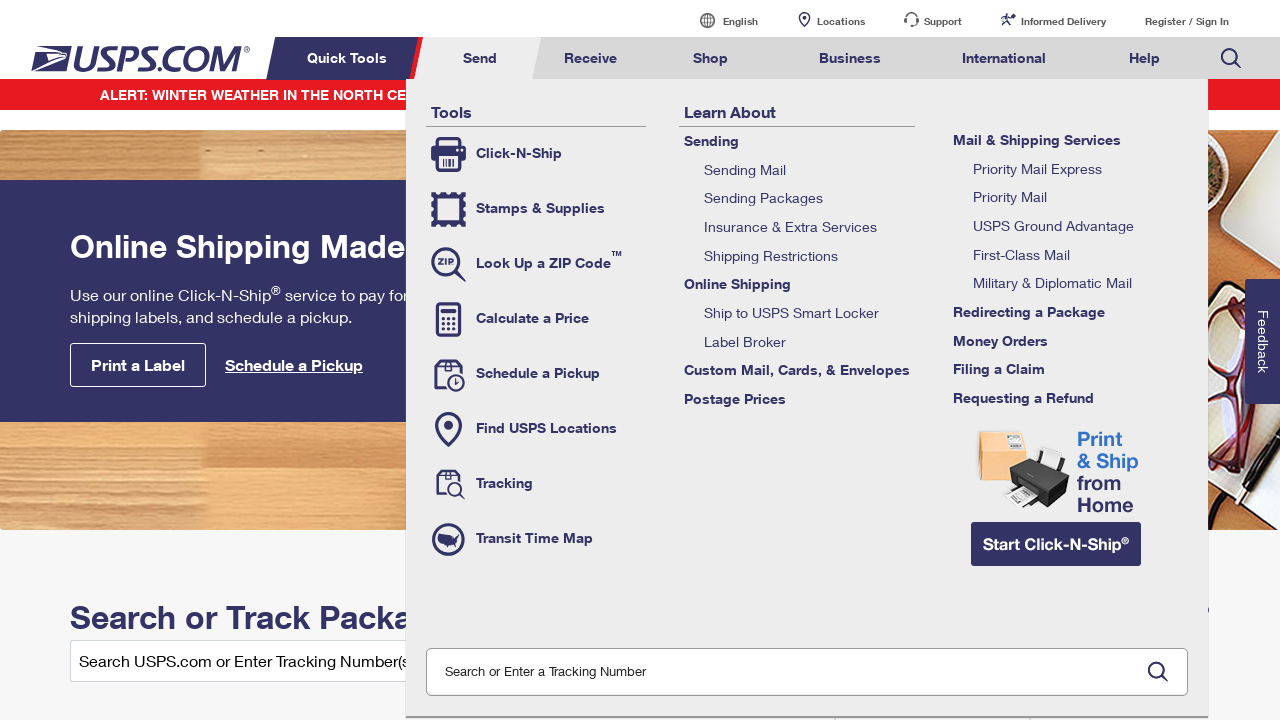

Clicked on 'Calculate a Price' link at (536, 319) on li.tool-calc a:text('Calculate a Price')
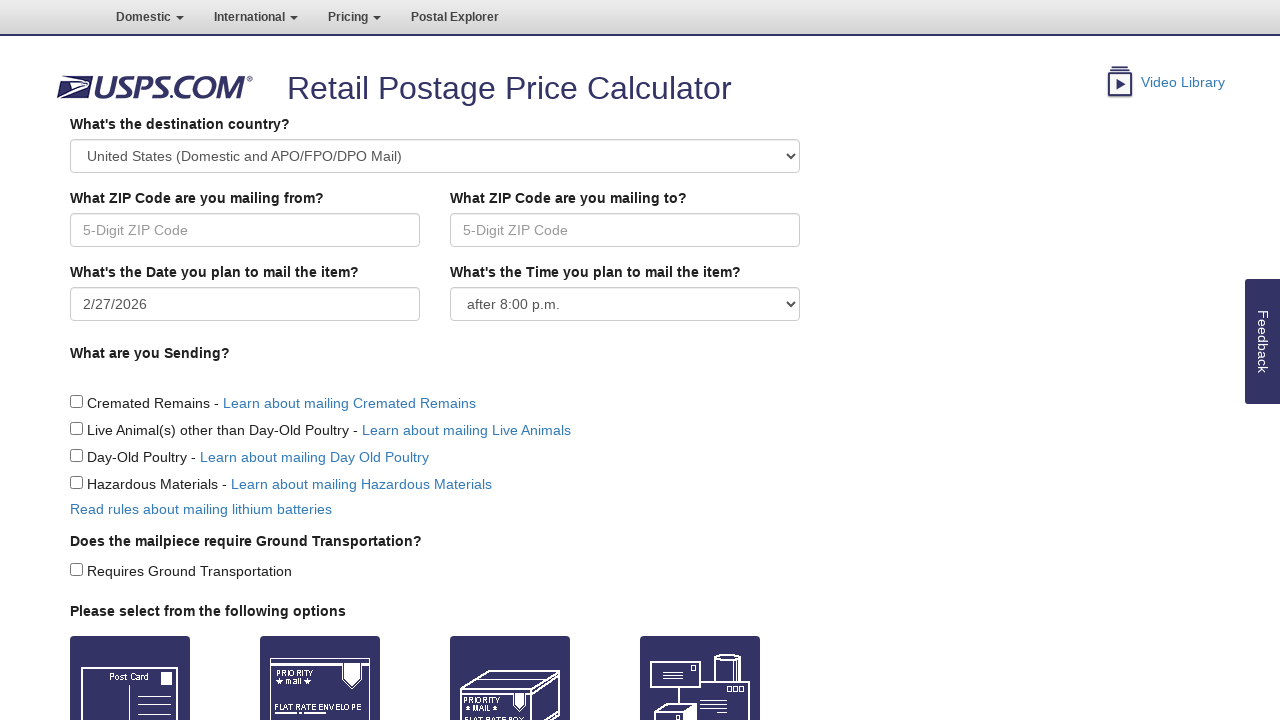

Selected Canada from country dropdown on select#CountryID
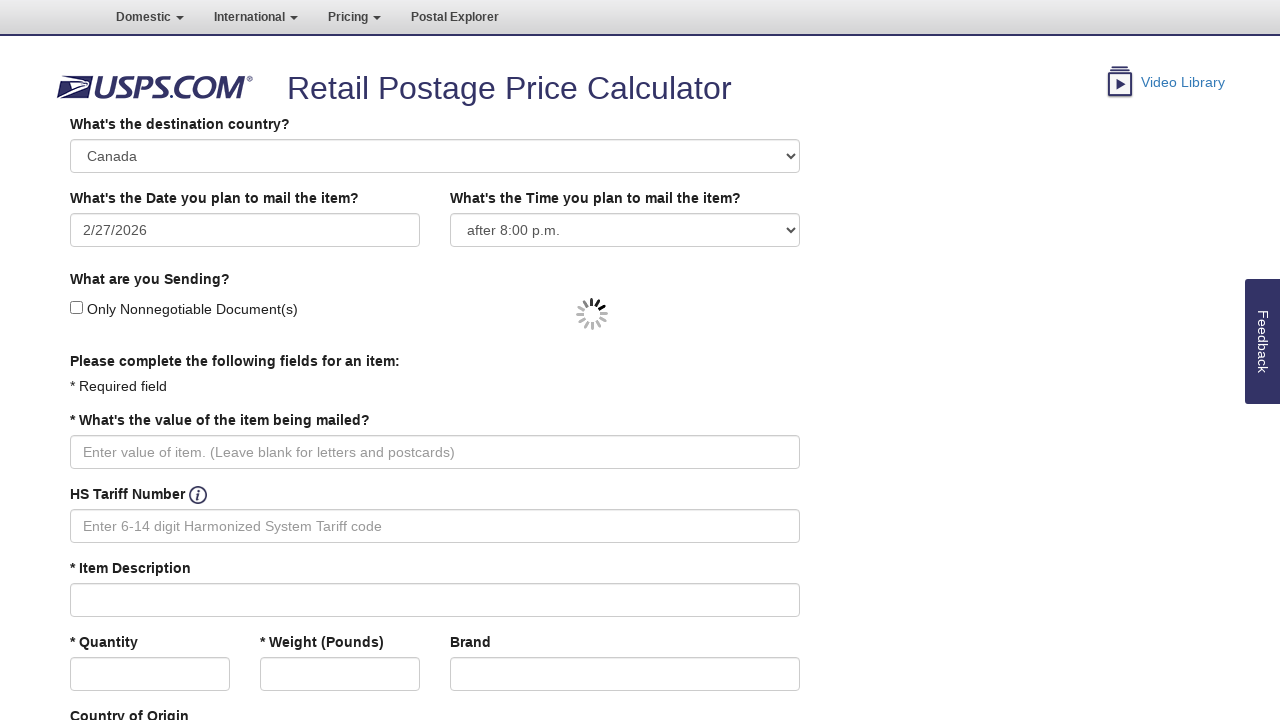

Selected postcard shape option at (130, 660) on input#option_1
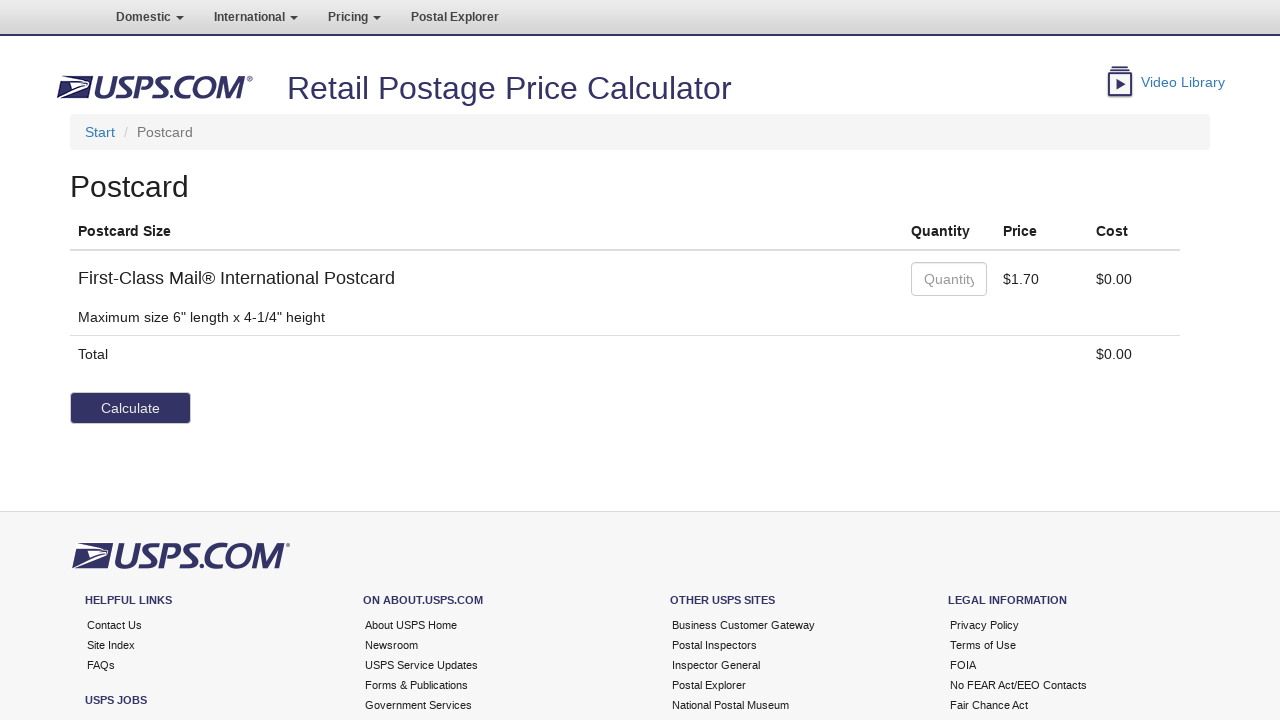

Entered quantity of 5 on input#quantity-0
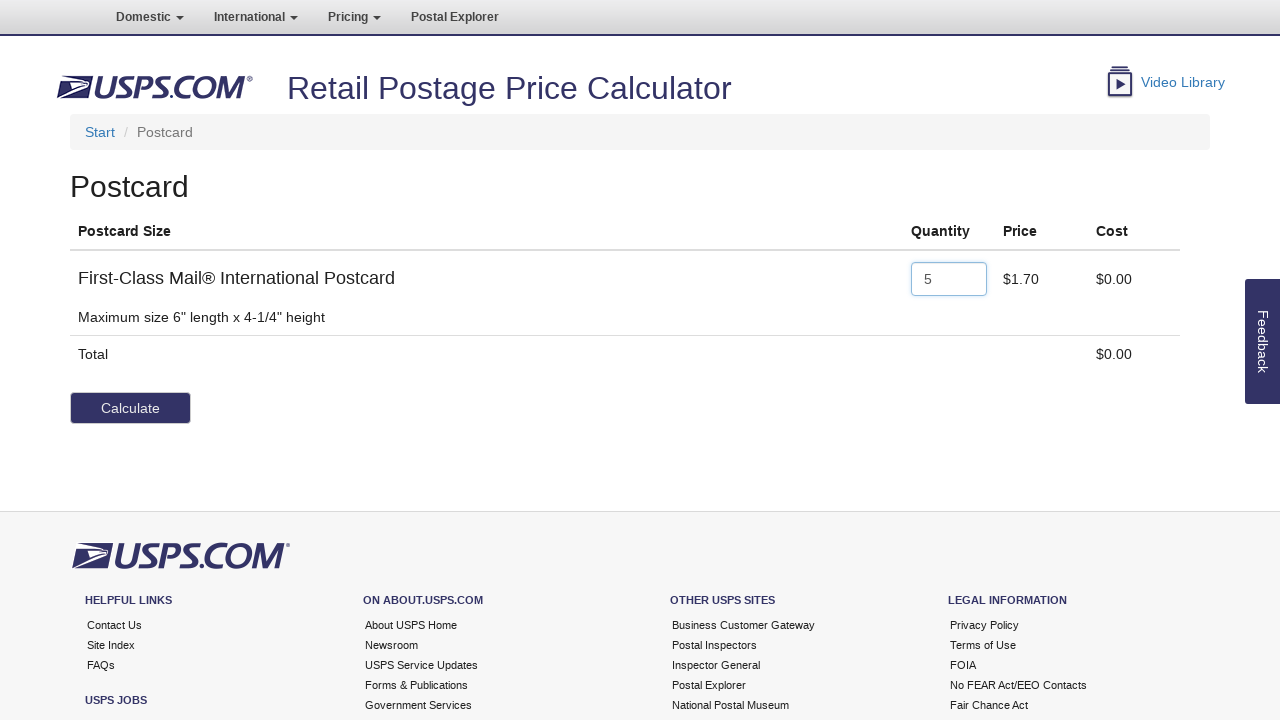

Clicked calculate button to compute total price at (130, 408) on input[type='button']
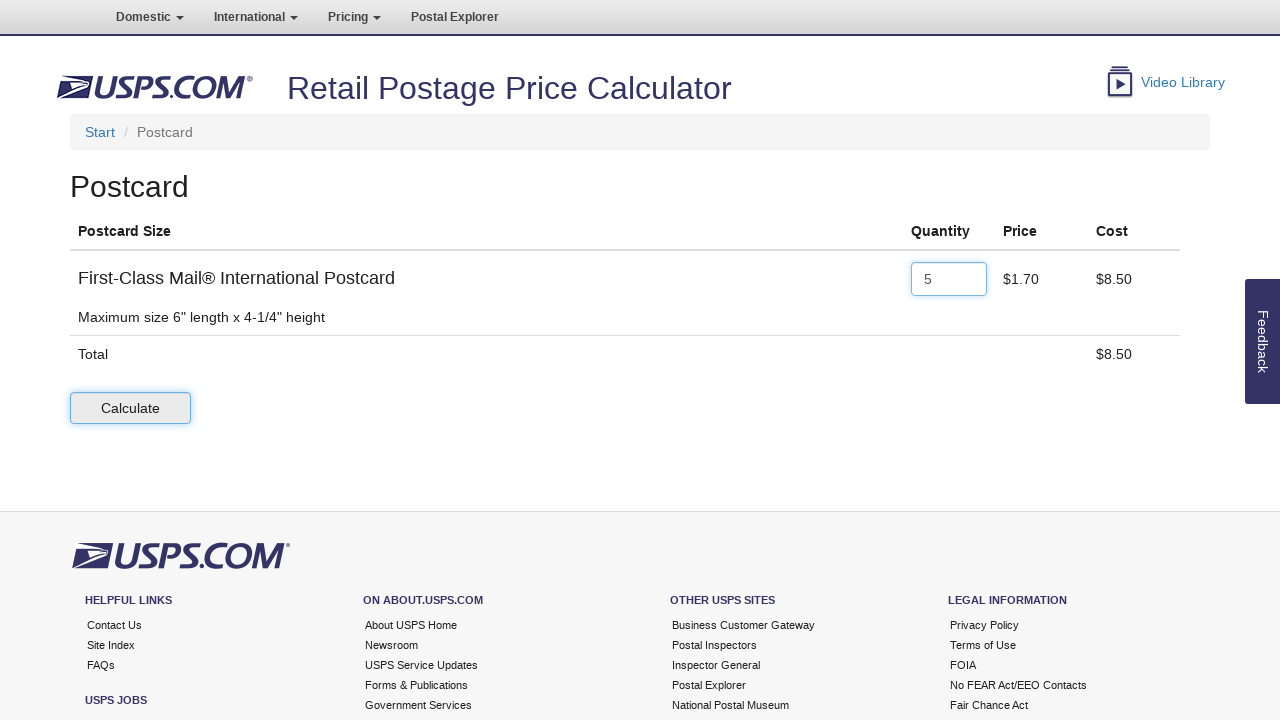

Total price element is now visible
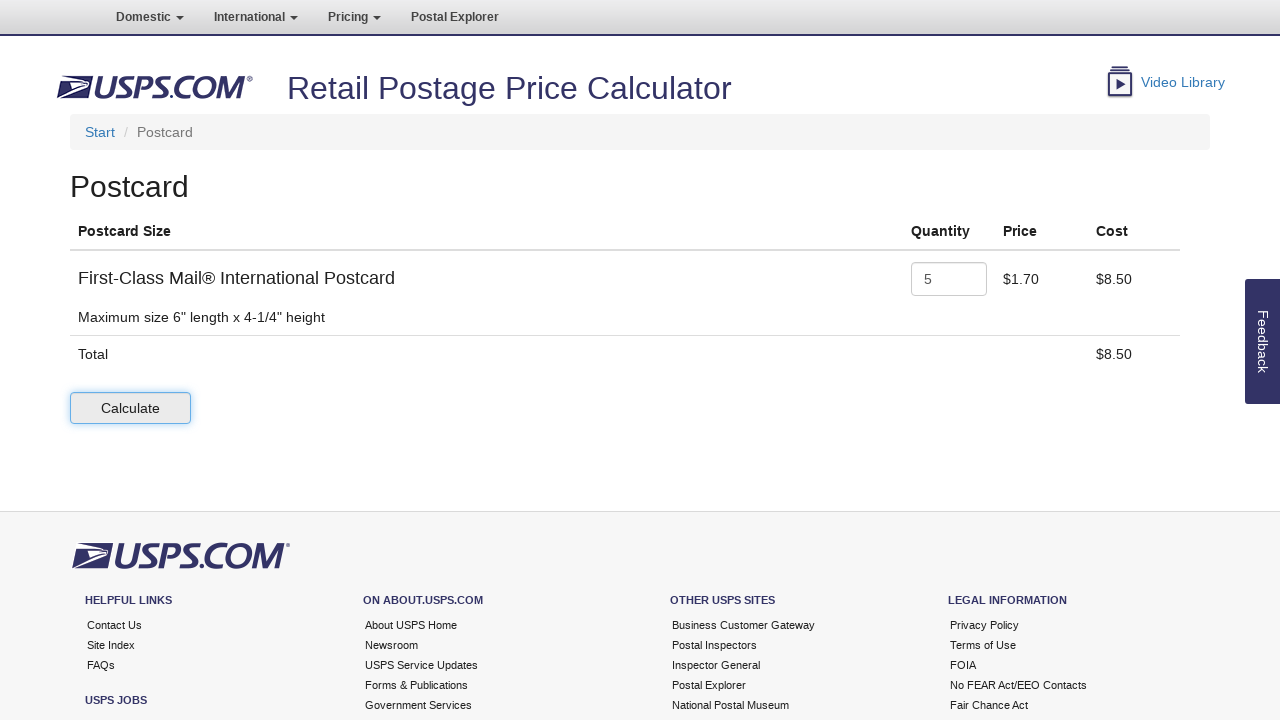

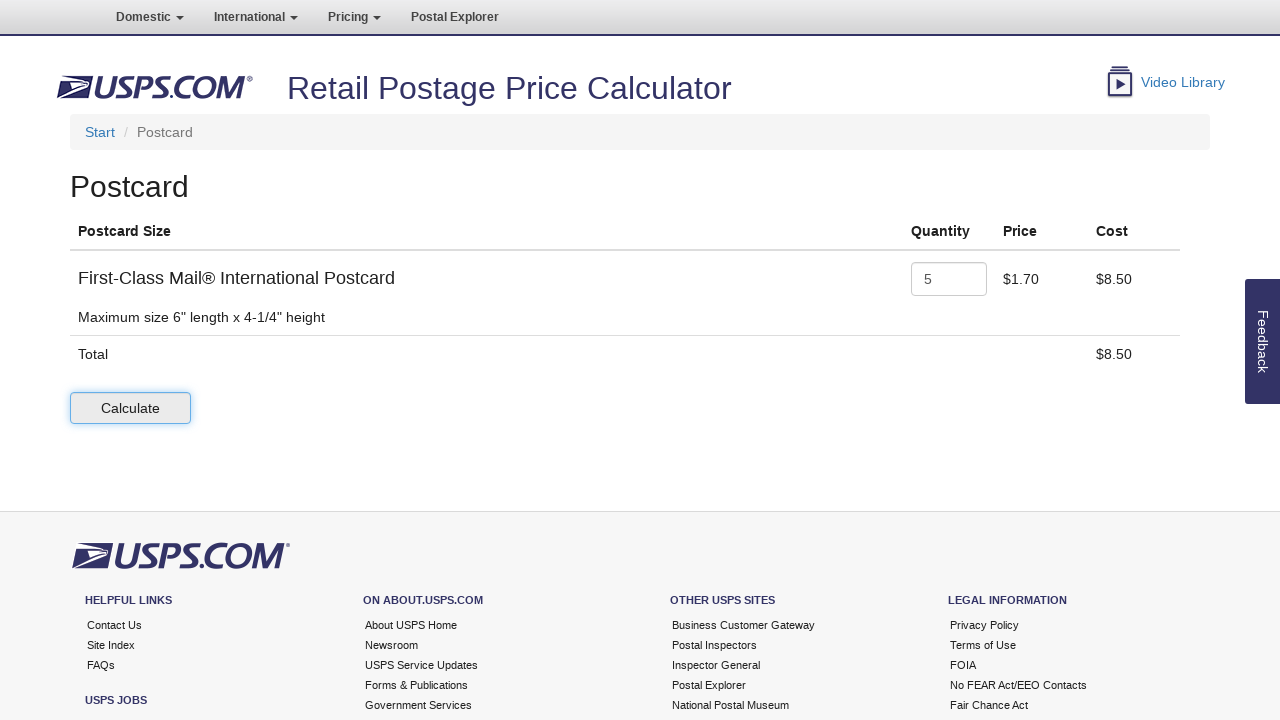